Tests radio button selection by clicking on Male and Female gender options

Starting URL: https://demo.automationtesting.in/Register.html

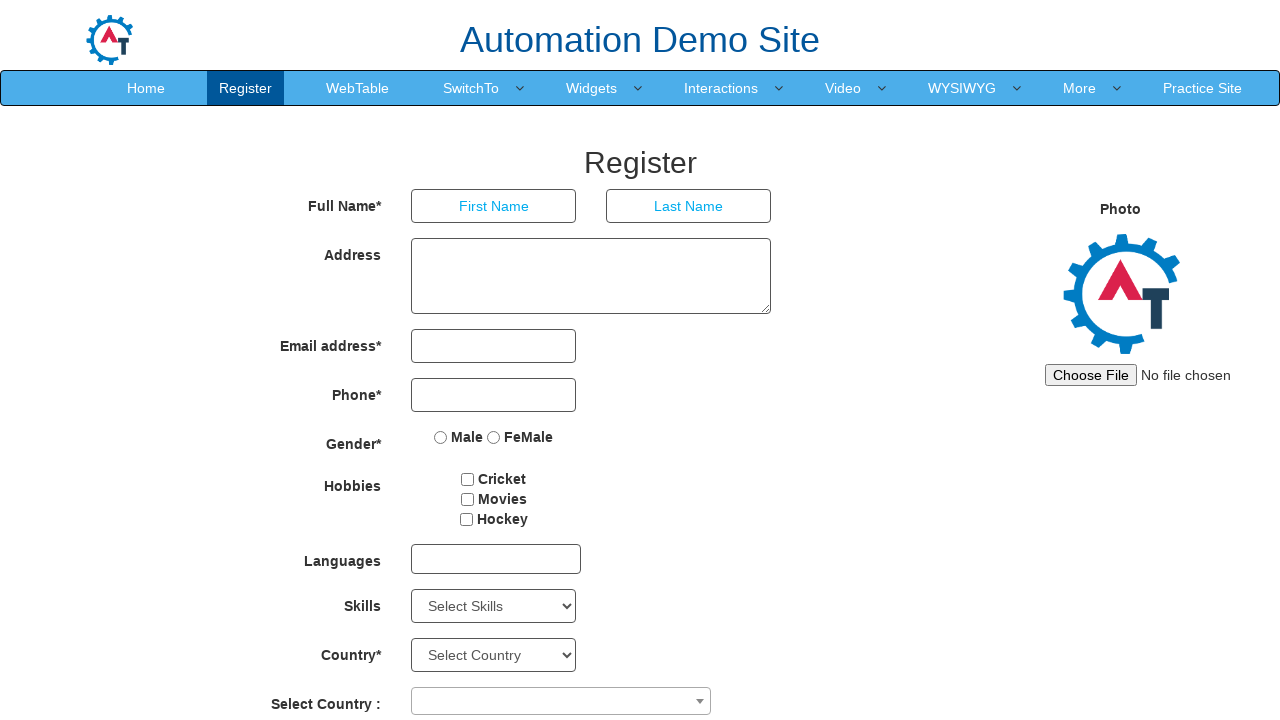

Located Male radio button element
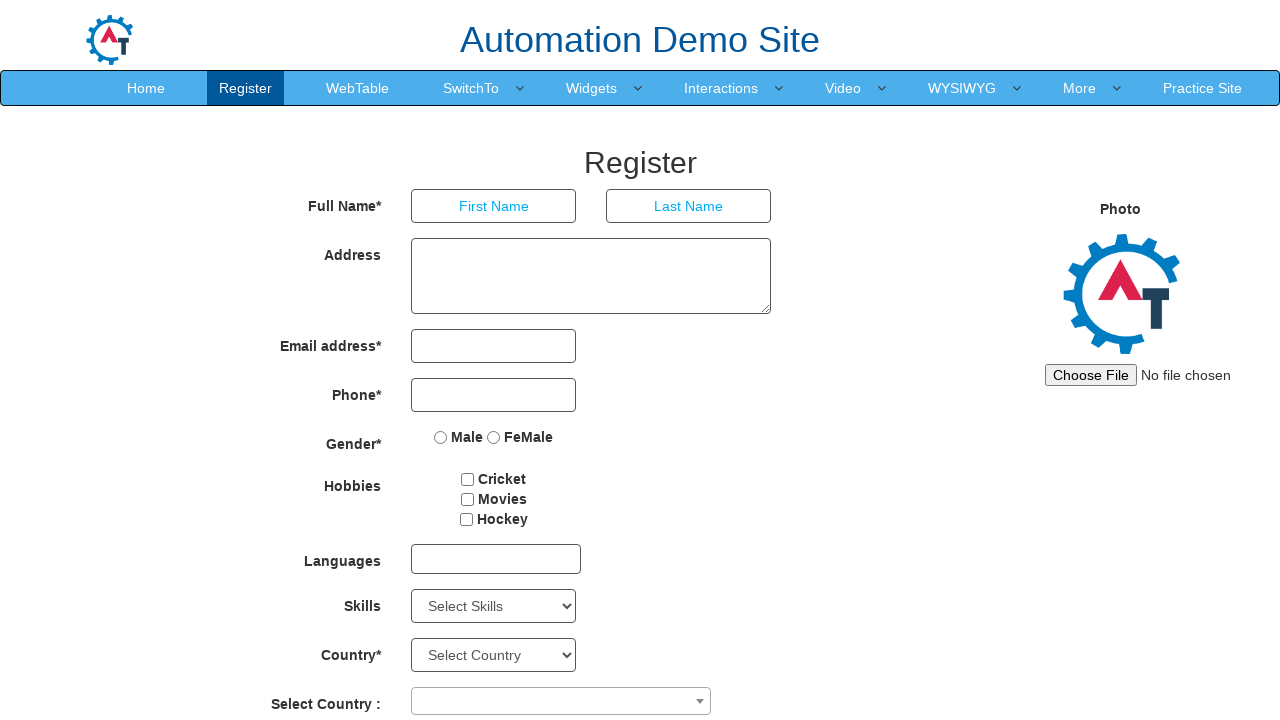

Checked if Male radio button is selected
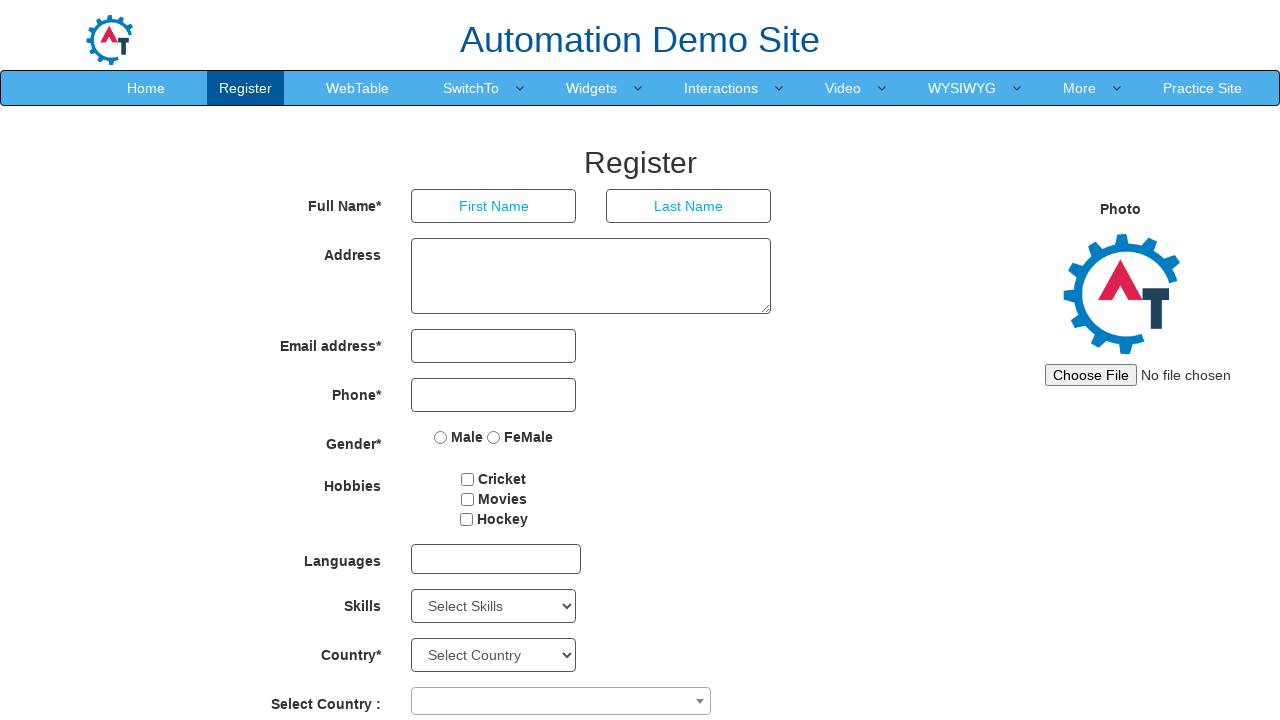

Clicked Male radio button to select gender option at (441, 437) on xpath=//label[text() =' Male ']/input
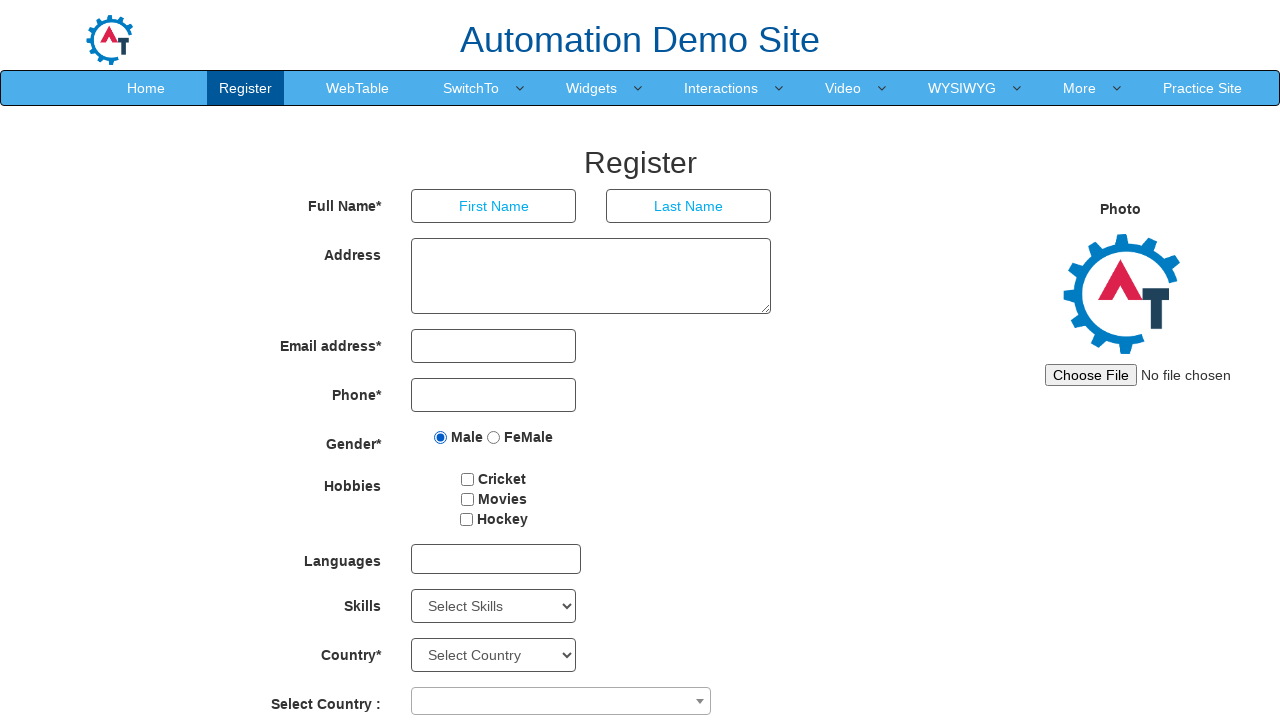

Located Female radio button element
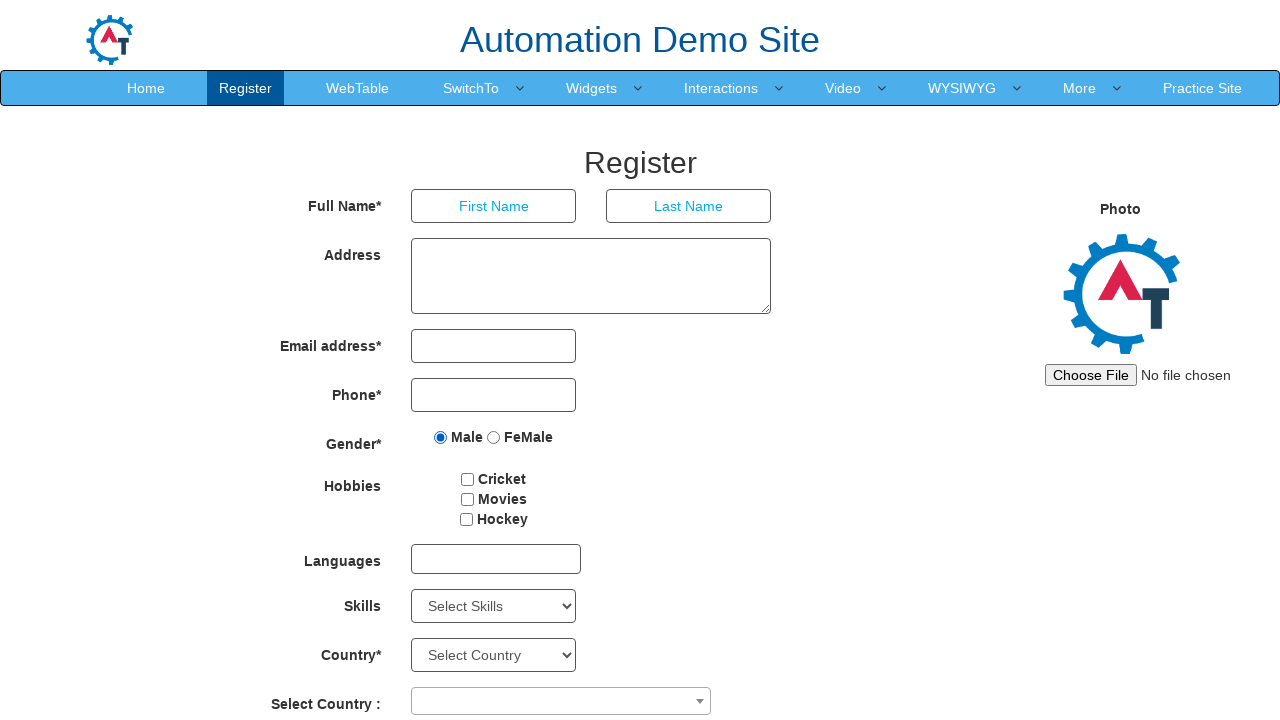

Checked if Female radio button is selected
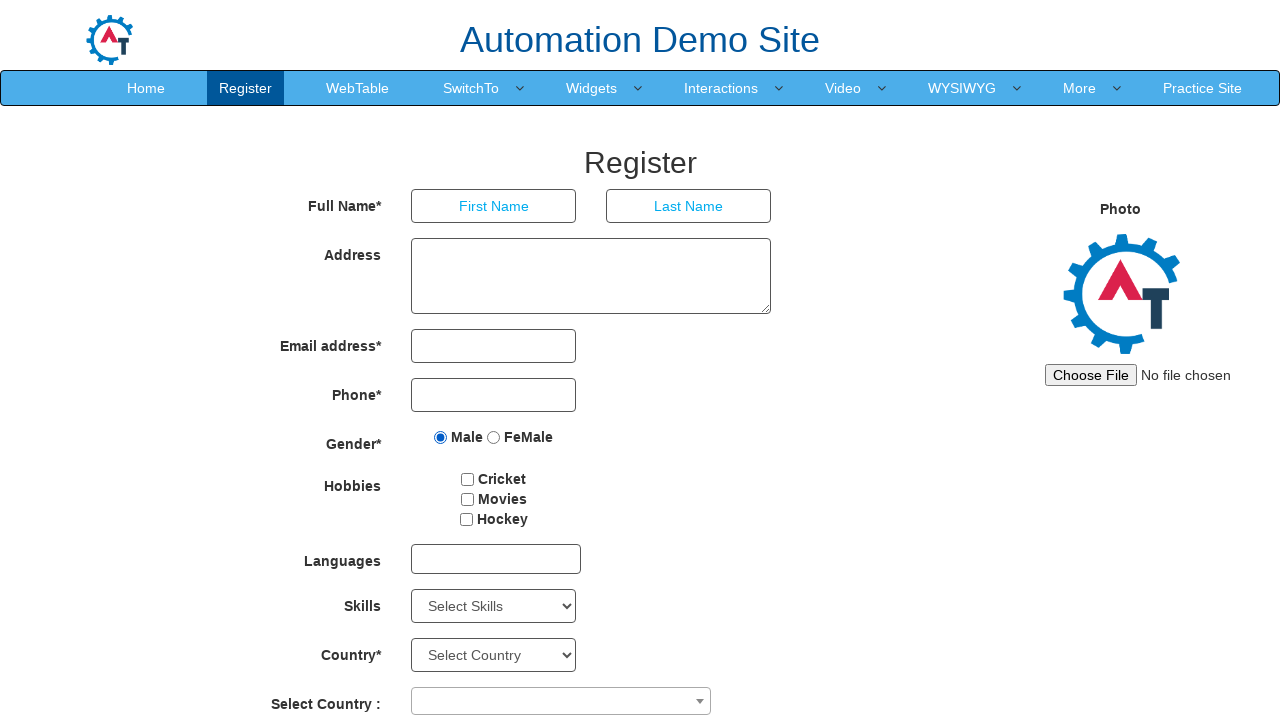

Clicked Female radio button to select gender option at (494, 437) on xpath=//label[text() =' FeMale']/input
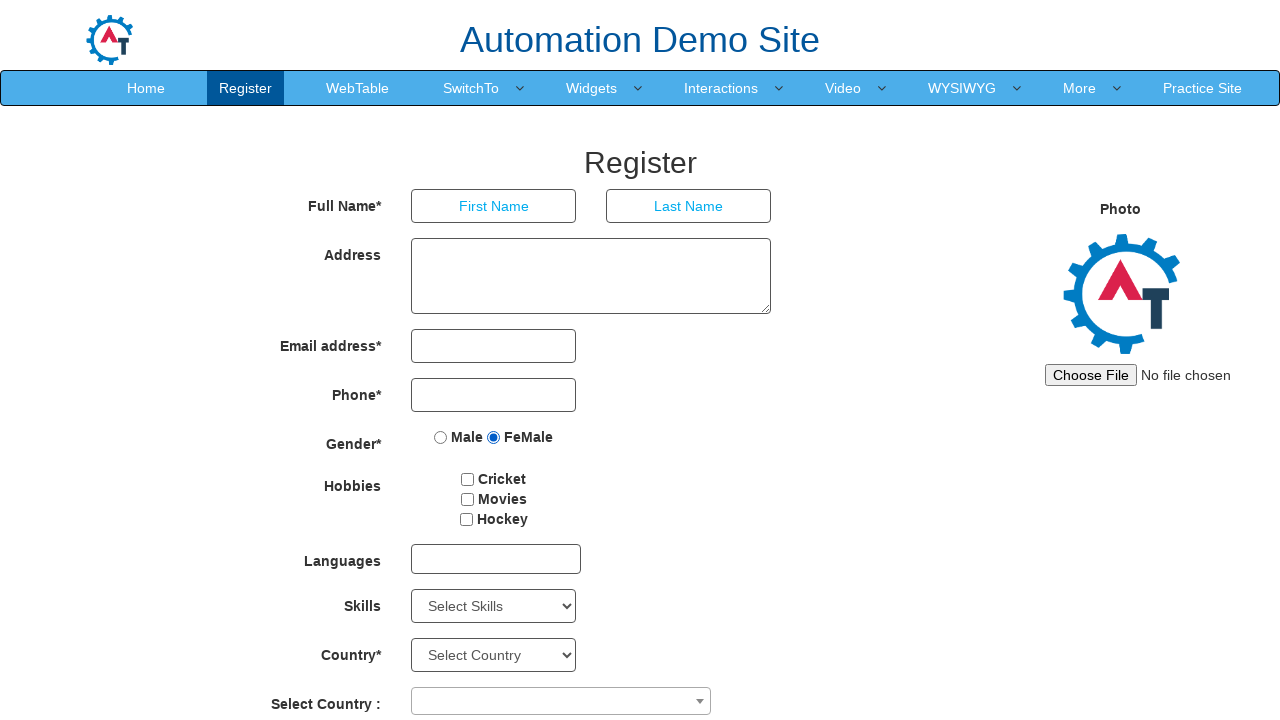

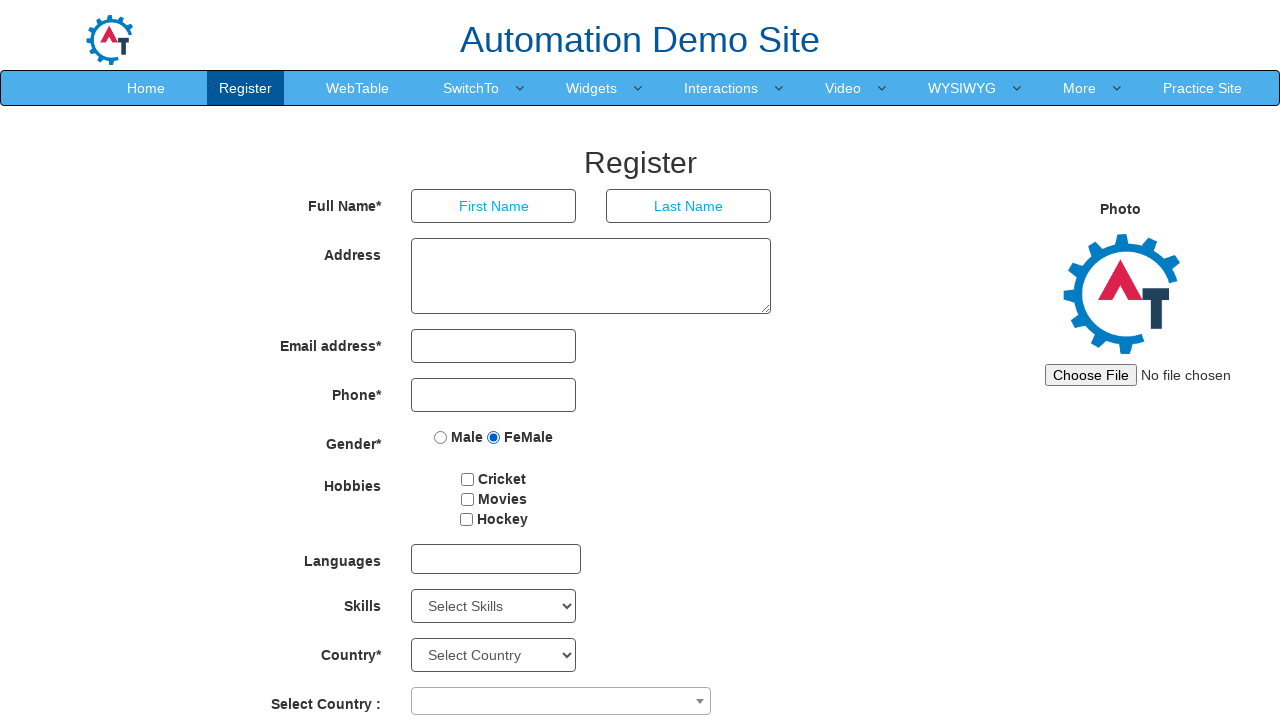